Tests login form validation by entering username without password and verifying the error message

Starting URL: https://www.saucedemo.com/

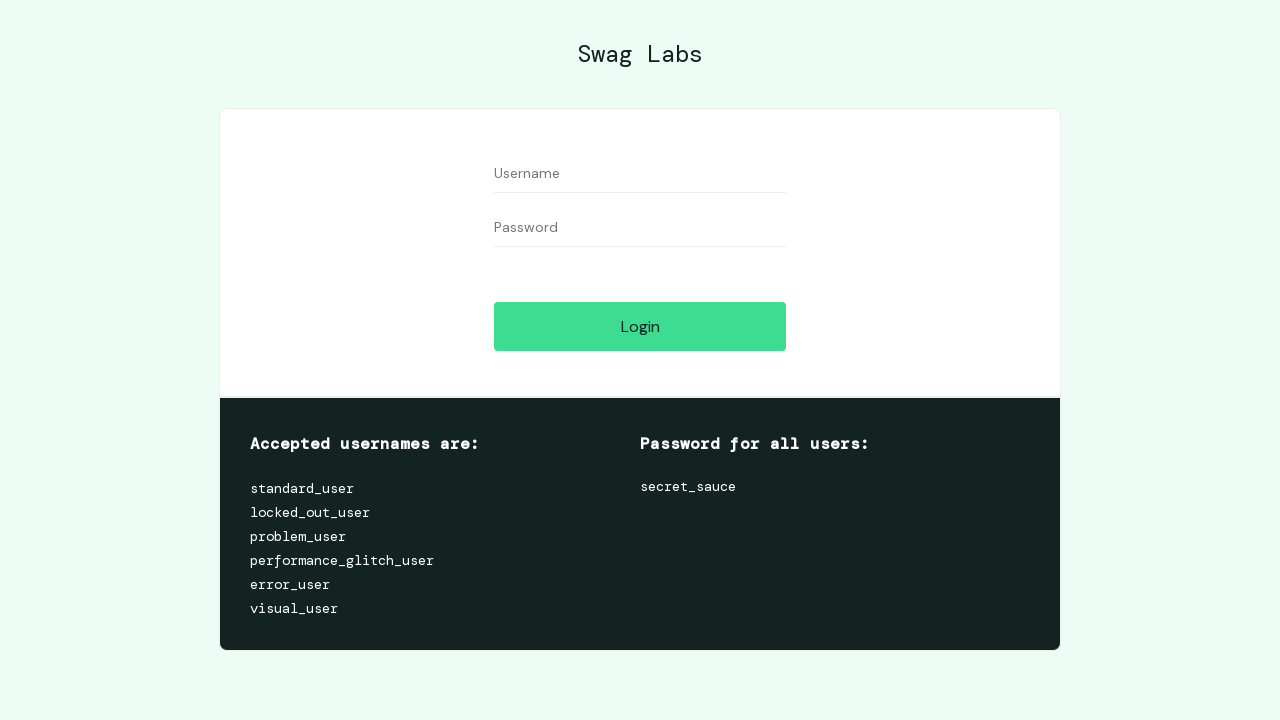

Filled username field with 'standard_user' on #user-name
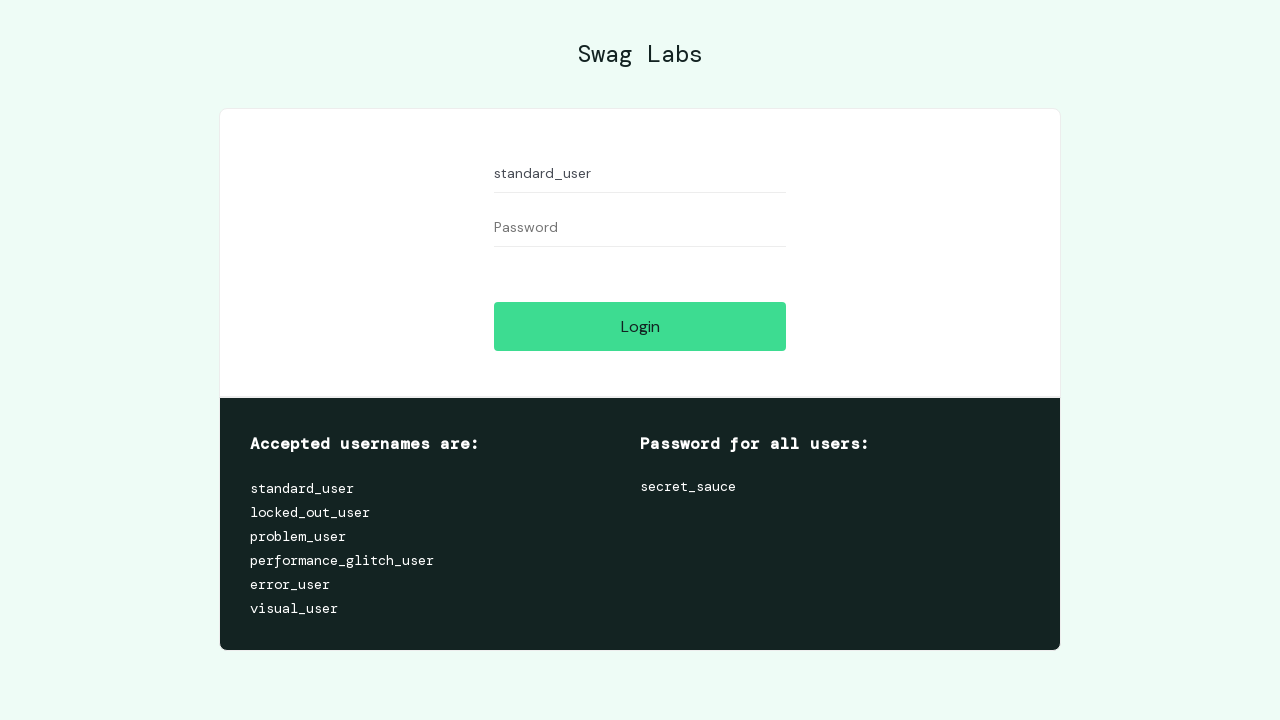

Clicked login button at (640, 326) on #login-button
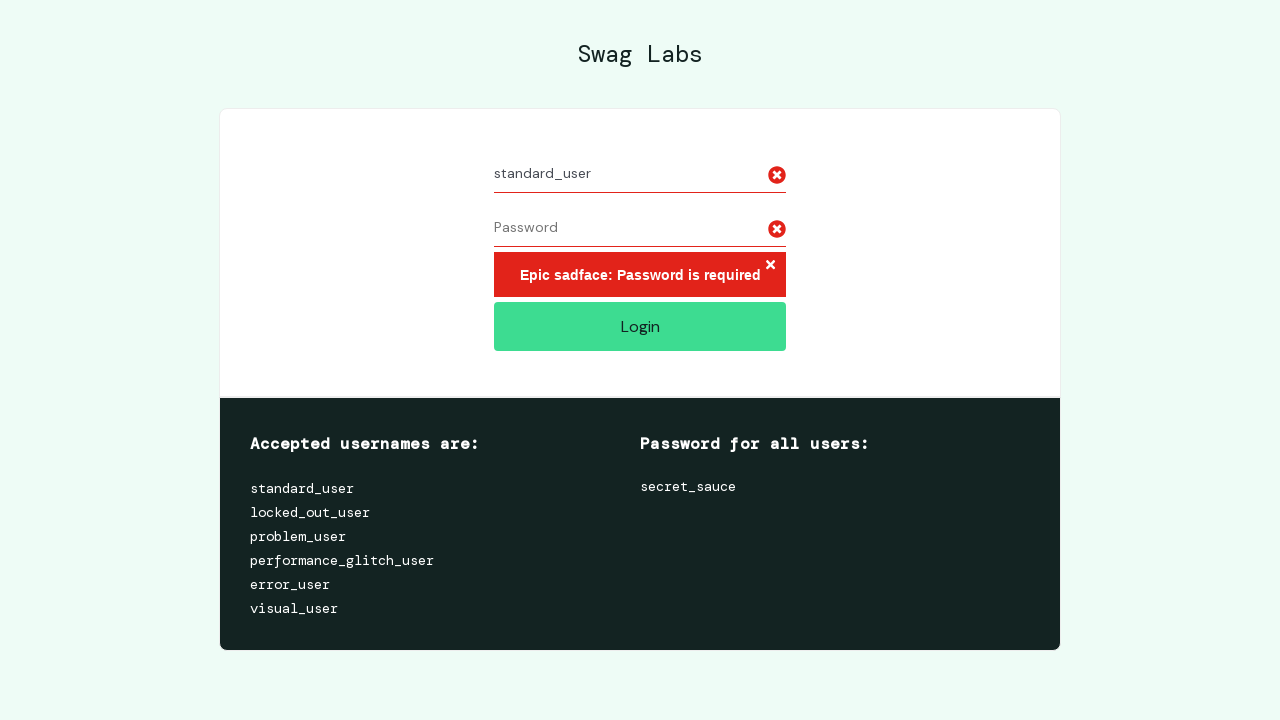

Located error message element
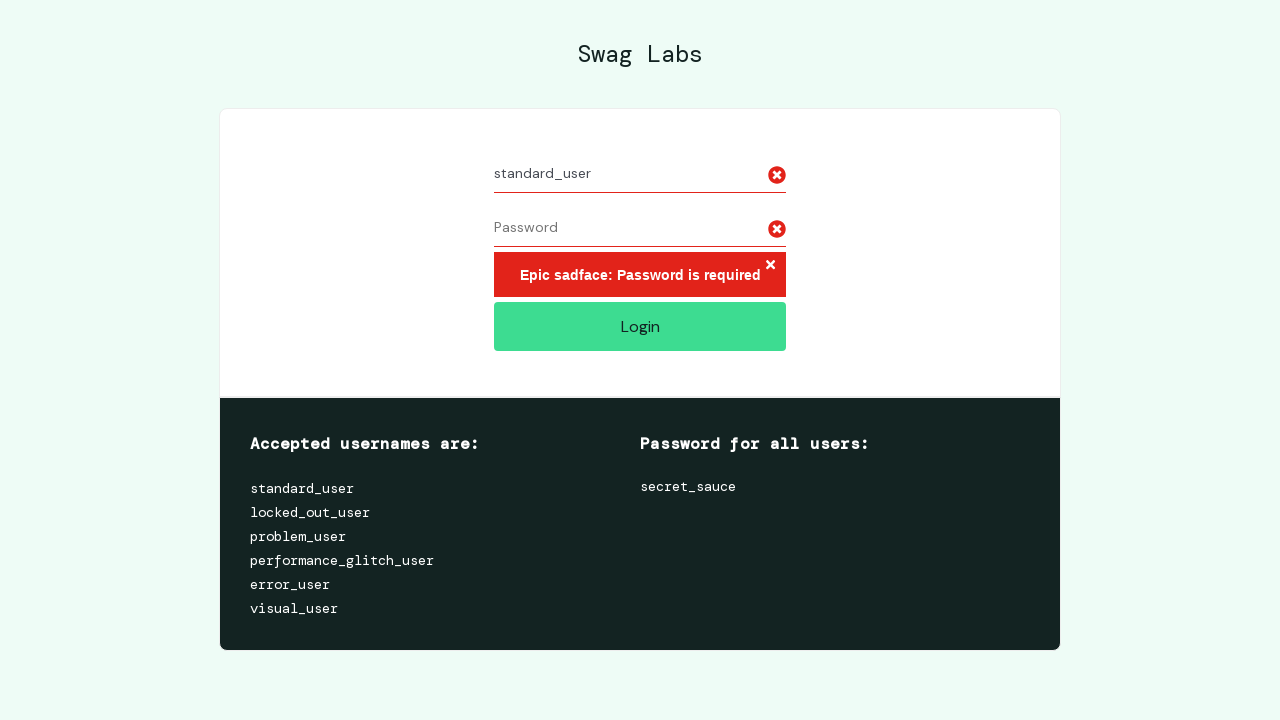

Verified error message: 'Epic sadface: Password is required'
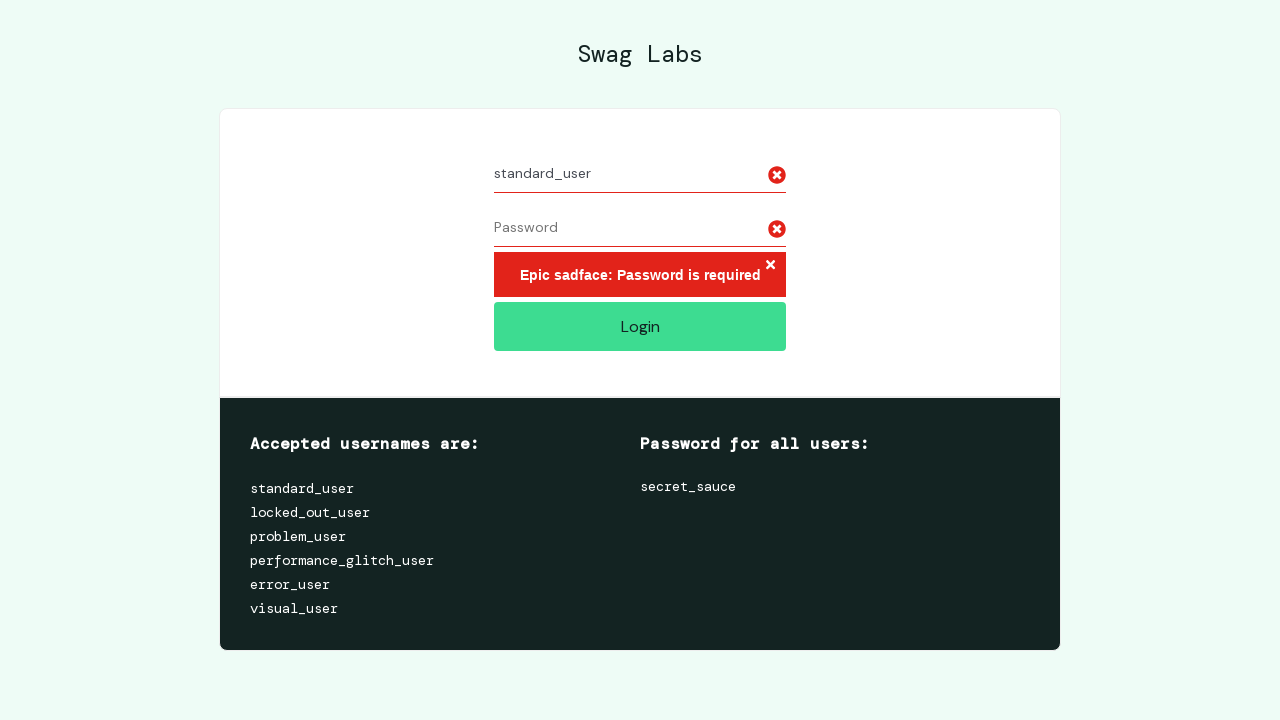

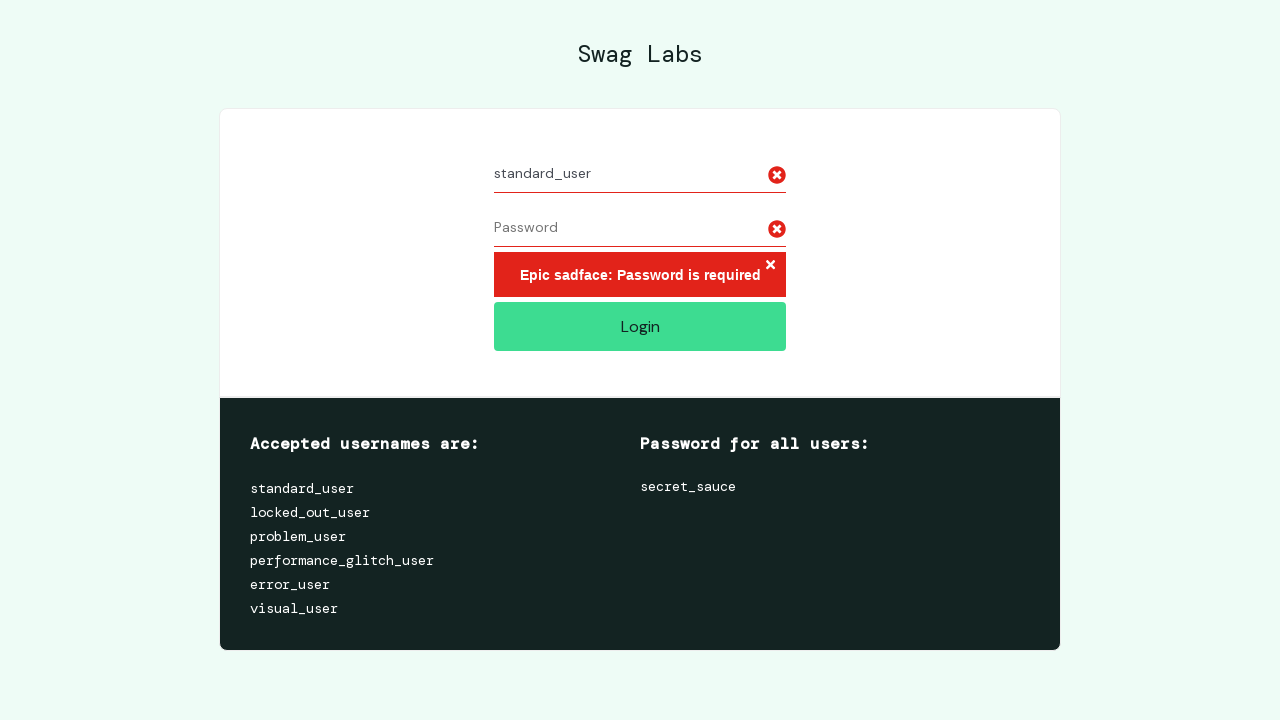